Opens the OTUS online education website homepage and verifies the page loads successfully

Starting URL: https://otus.ru/

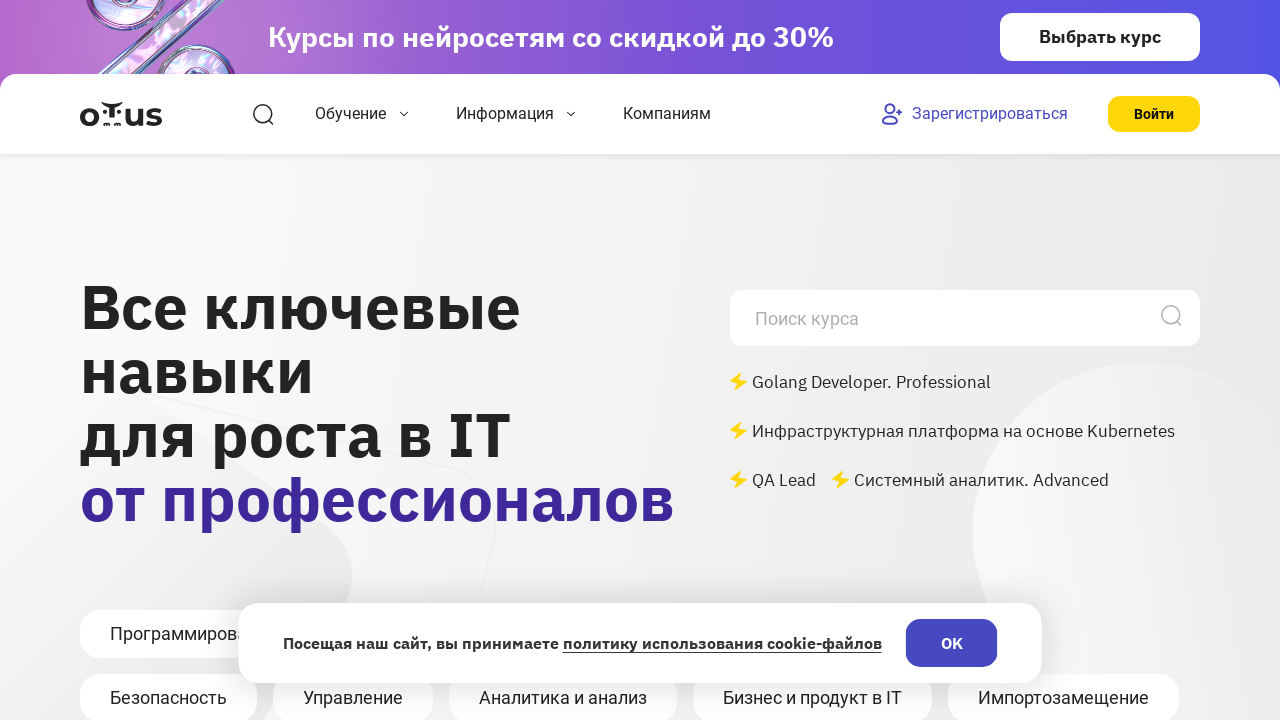

Navigated to OTUS online education website homepage
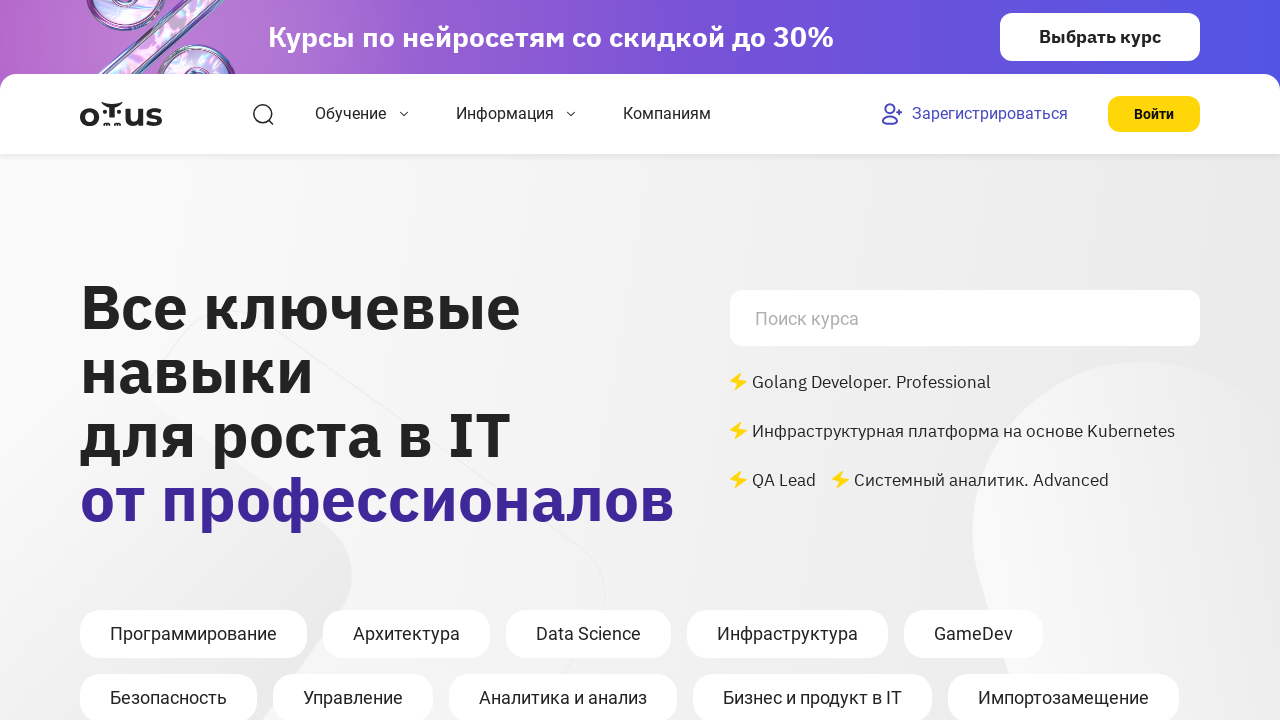

Page DOM content loaded successfully
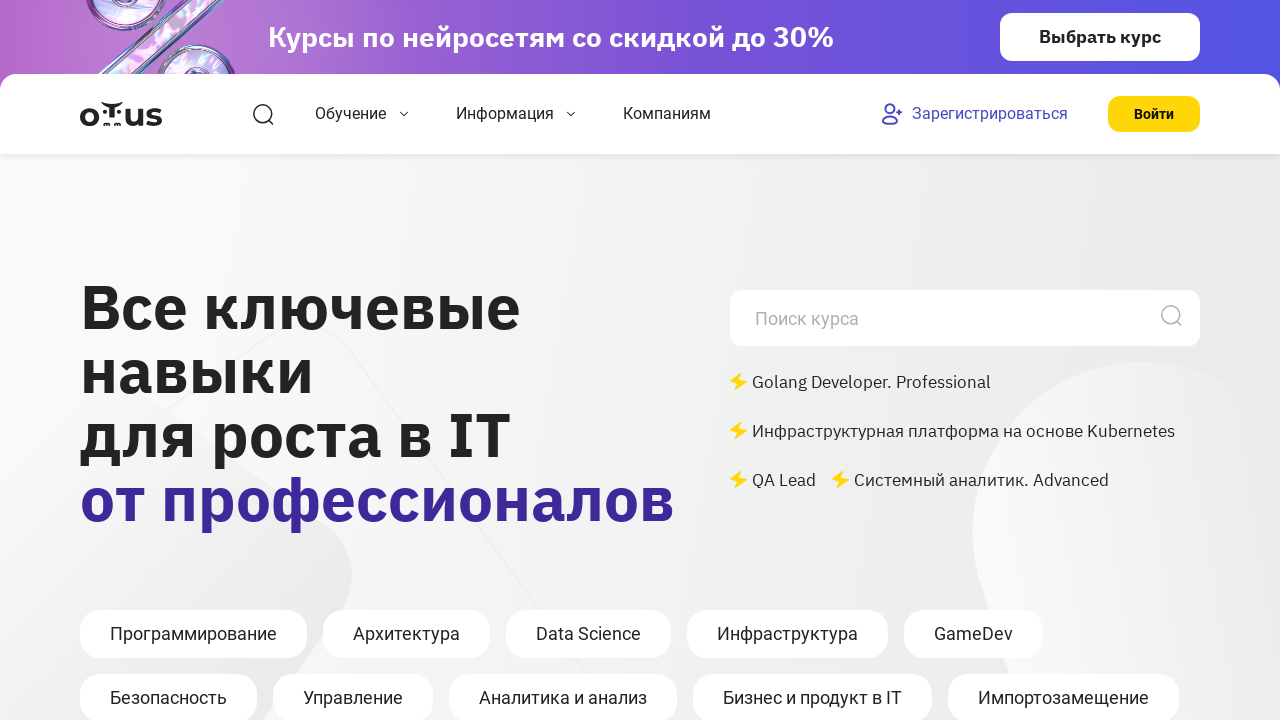

Page fully loaded with all network requests completed
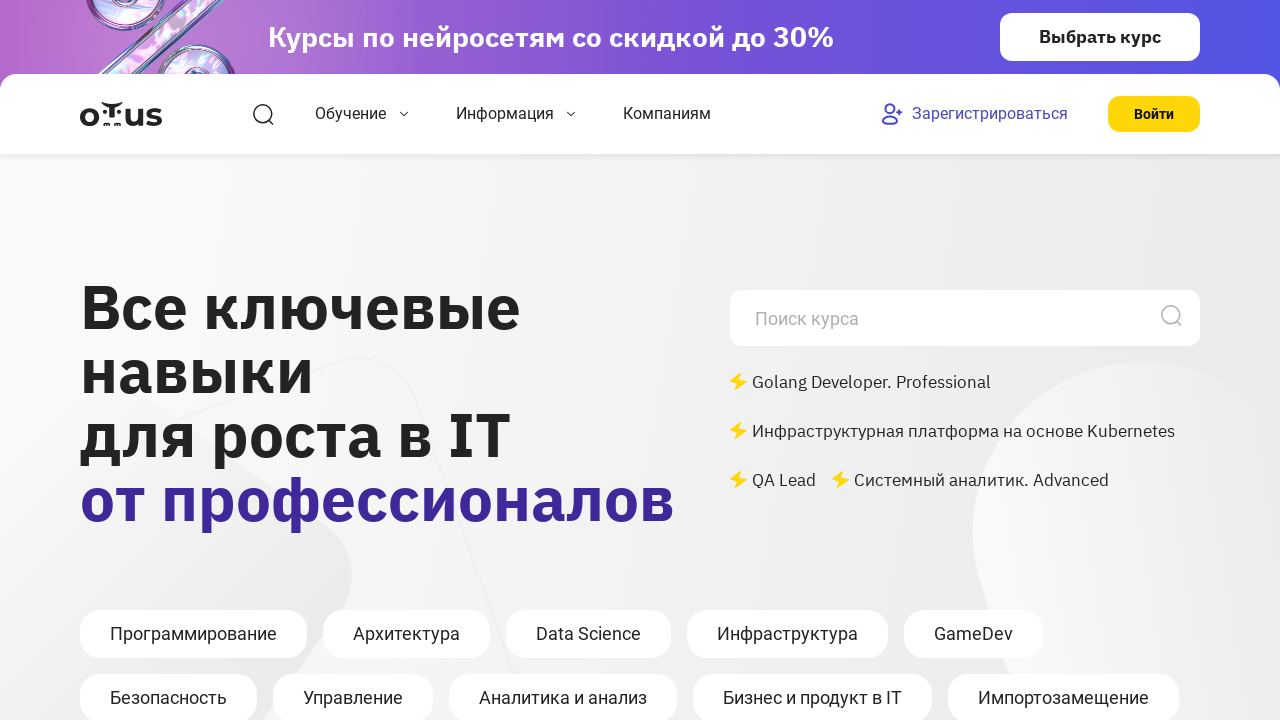

Verified that the current URL matches the expected homepage URL
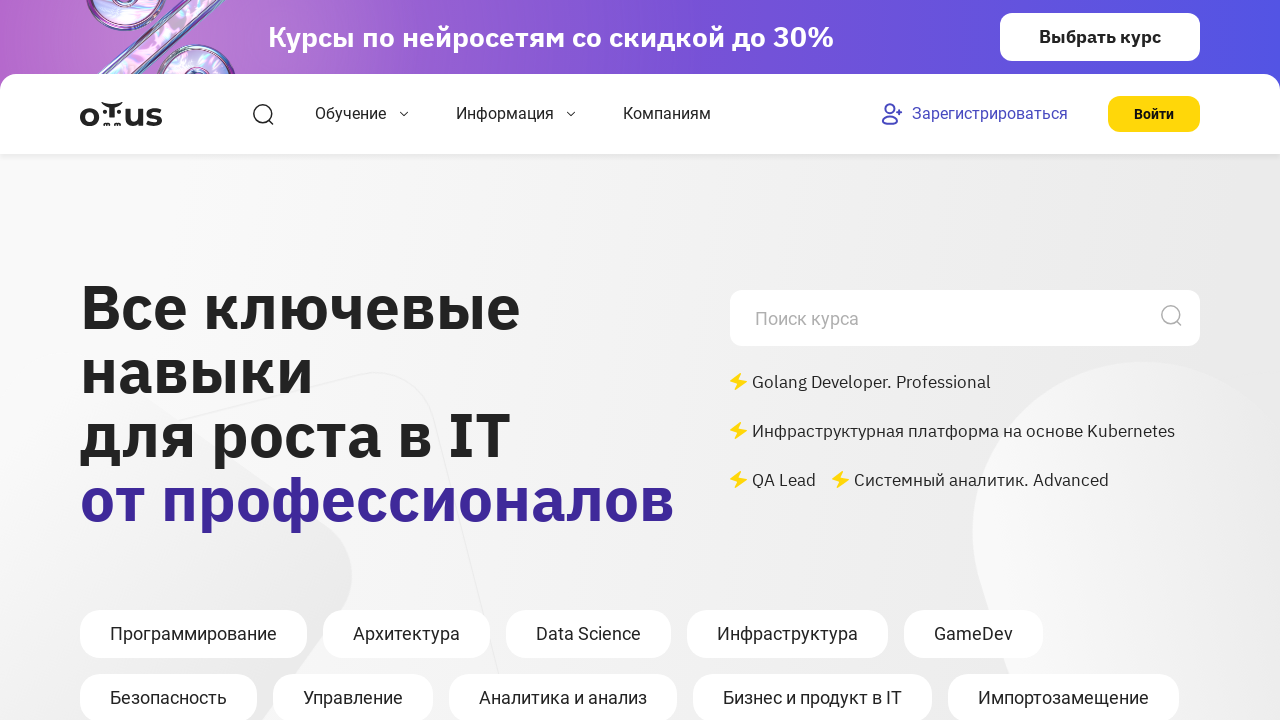

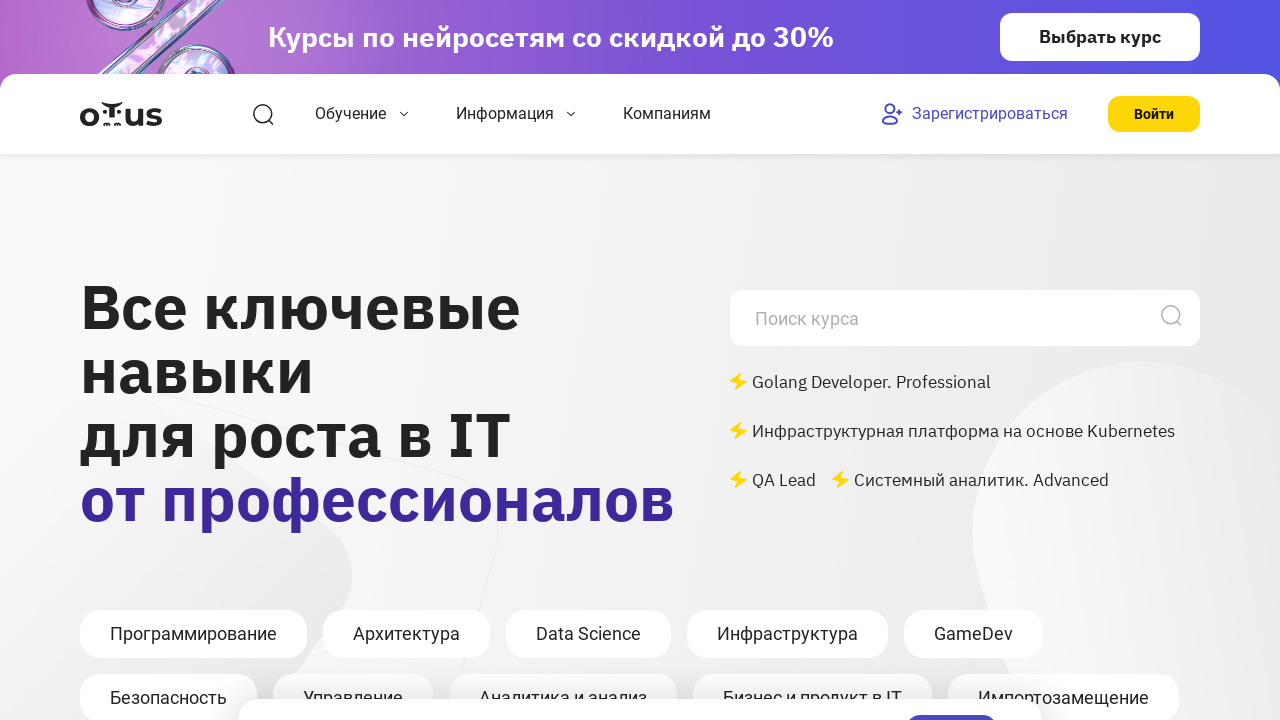